Tests that the company logo is visible in the navigation bar

Starting URL: https://www.droptica.pl/

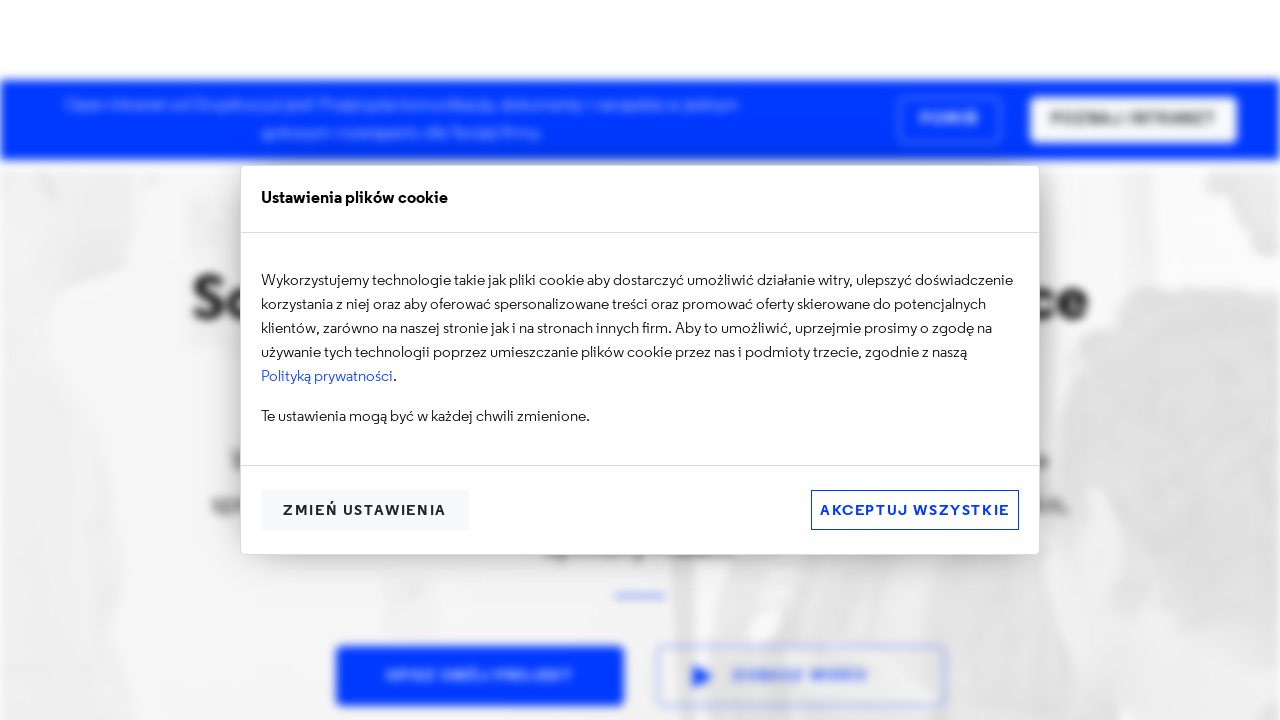

Navigated to https://www.droptica.pl/
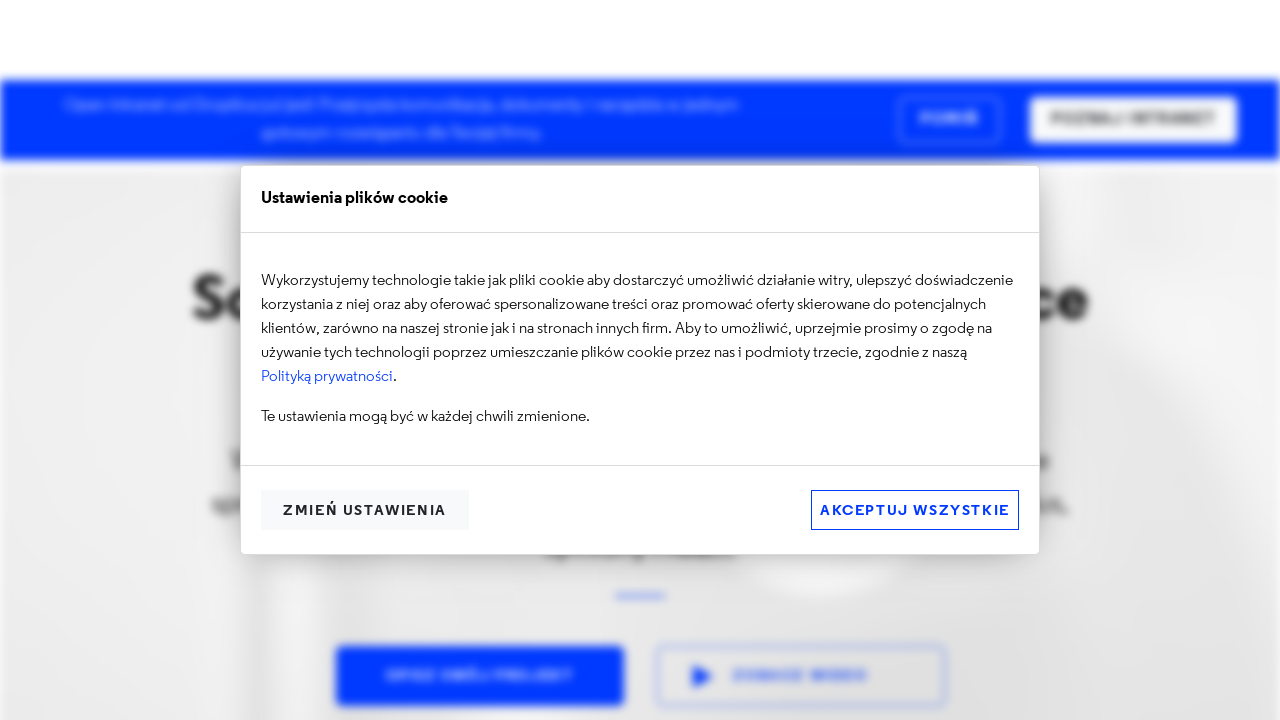

Located company logo in navigation bar
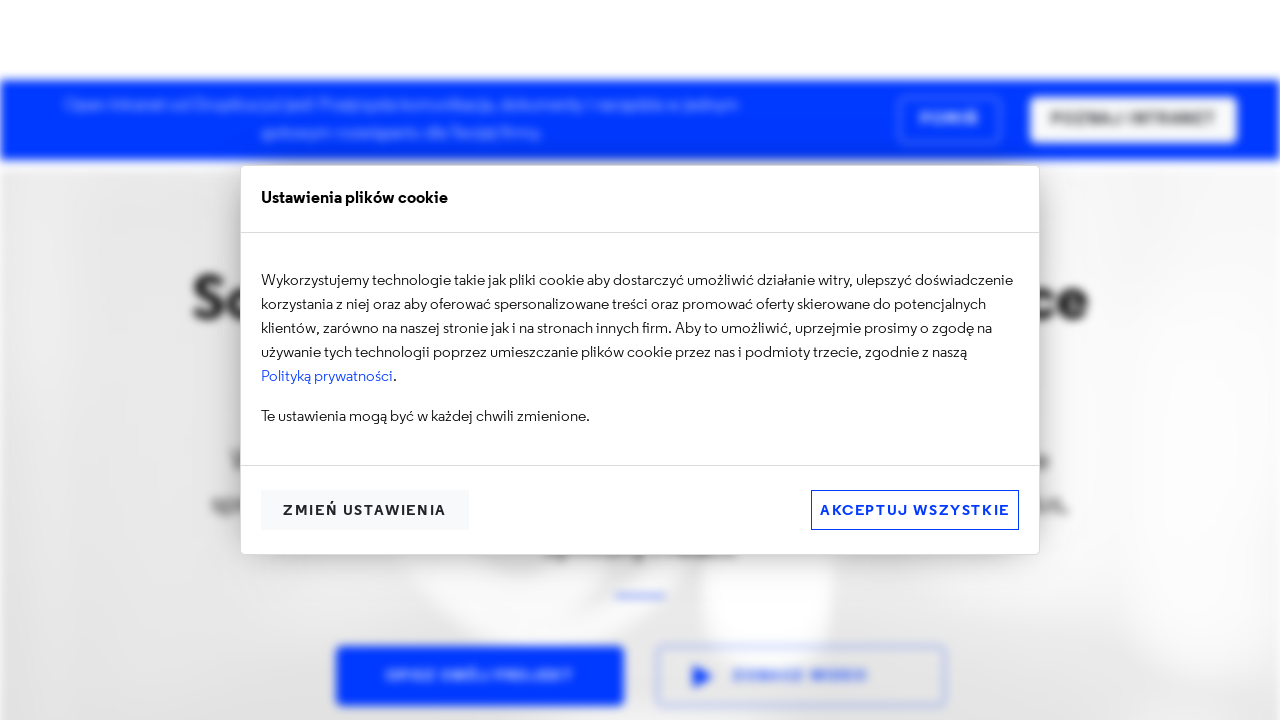

Asserted that company logo is visible
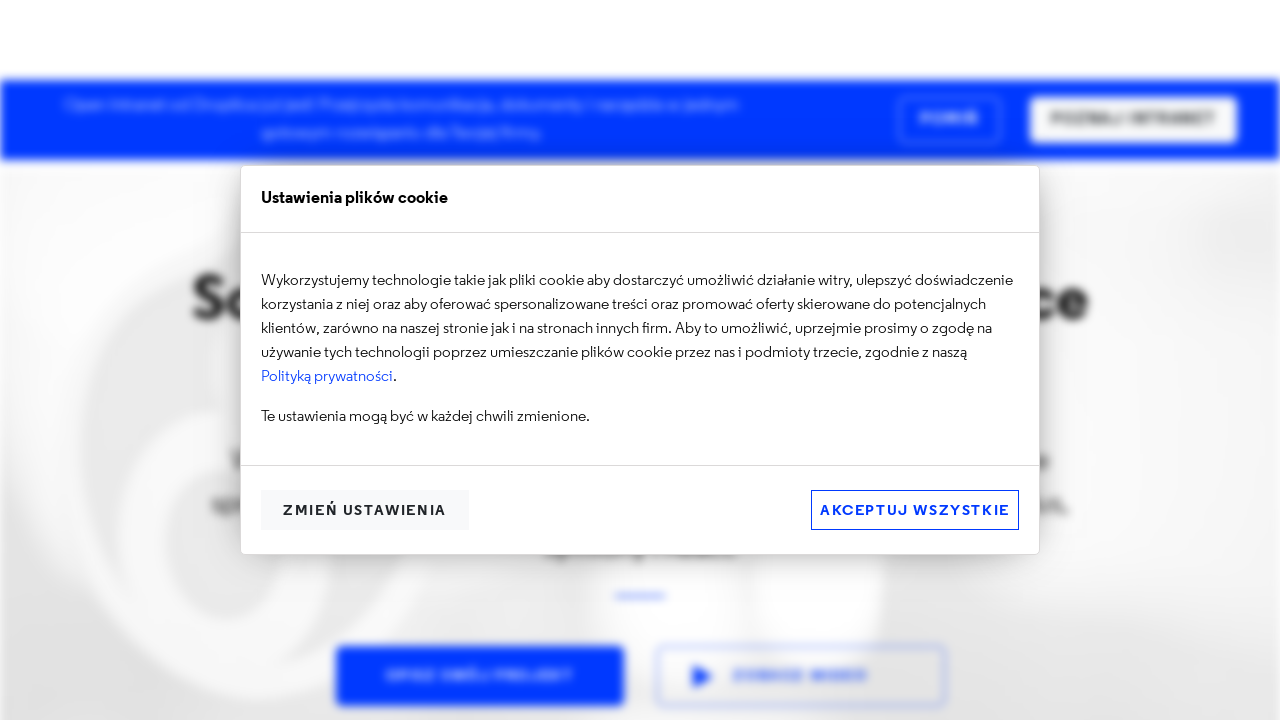

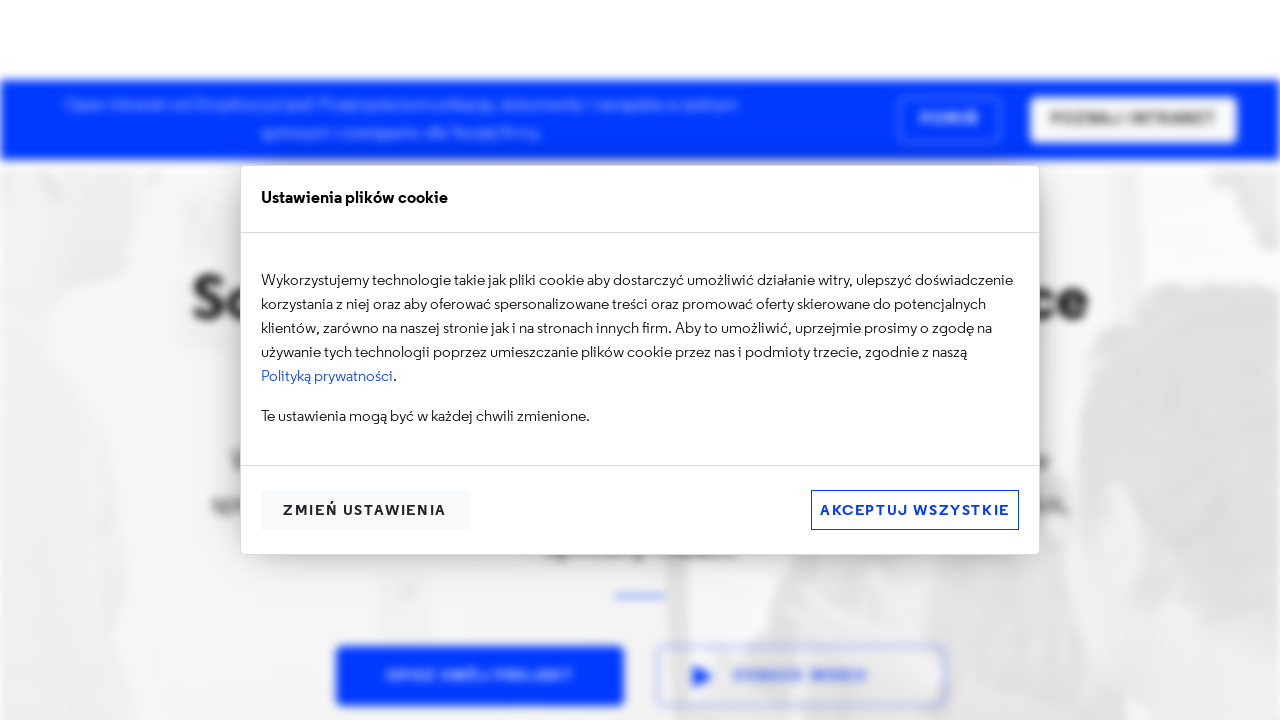